Tests calendar date selection functionality on a bus booking website by opening the date picker and selecting a specific date (year, month, day).

Starting URL: https://www.goibibo.com/bus/

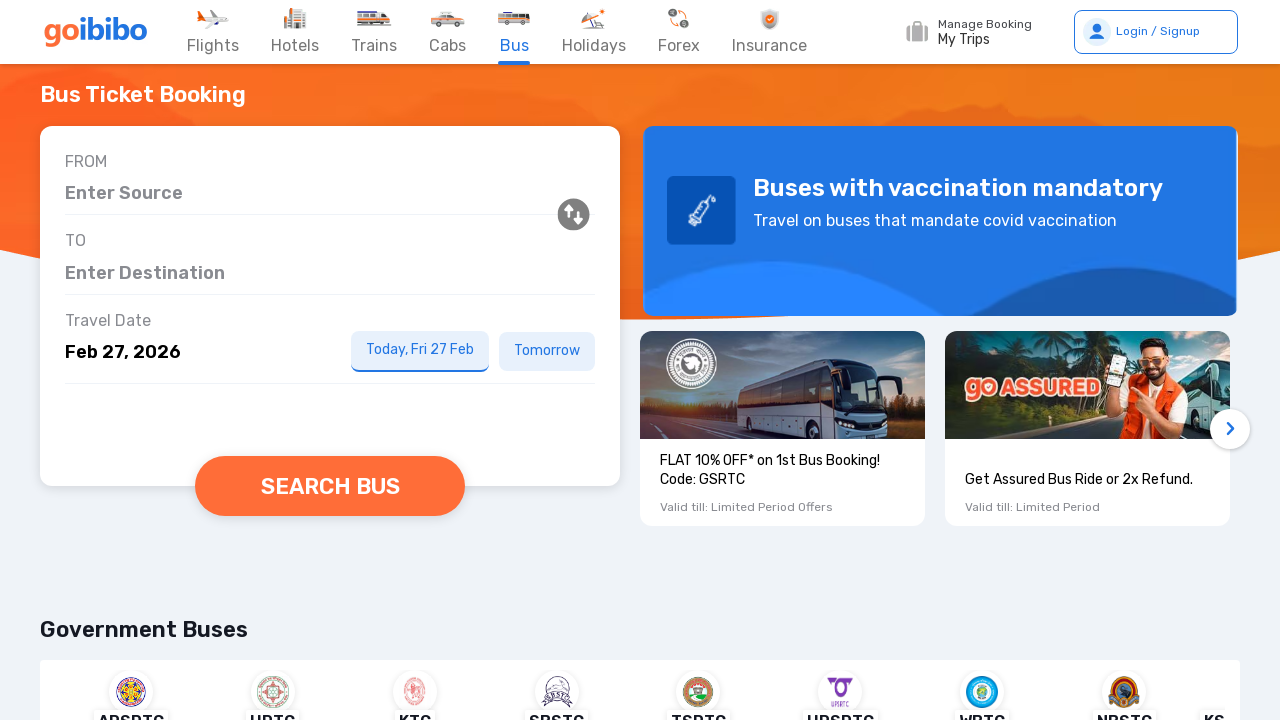

Waited for page to load (networkidle state)
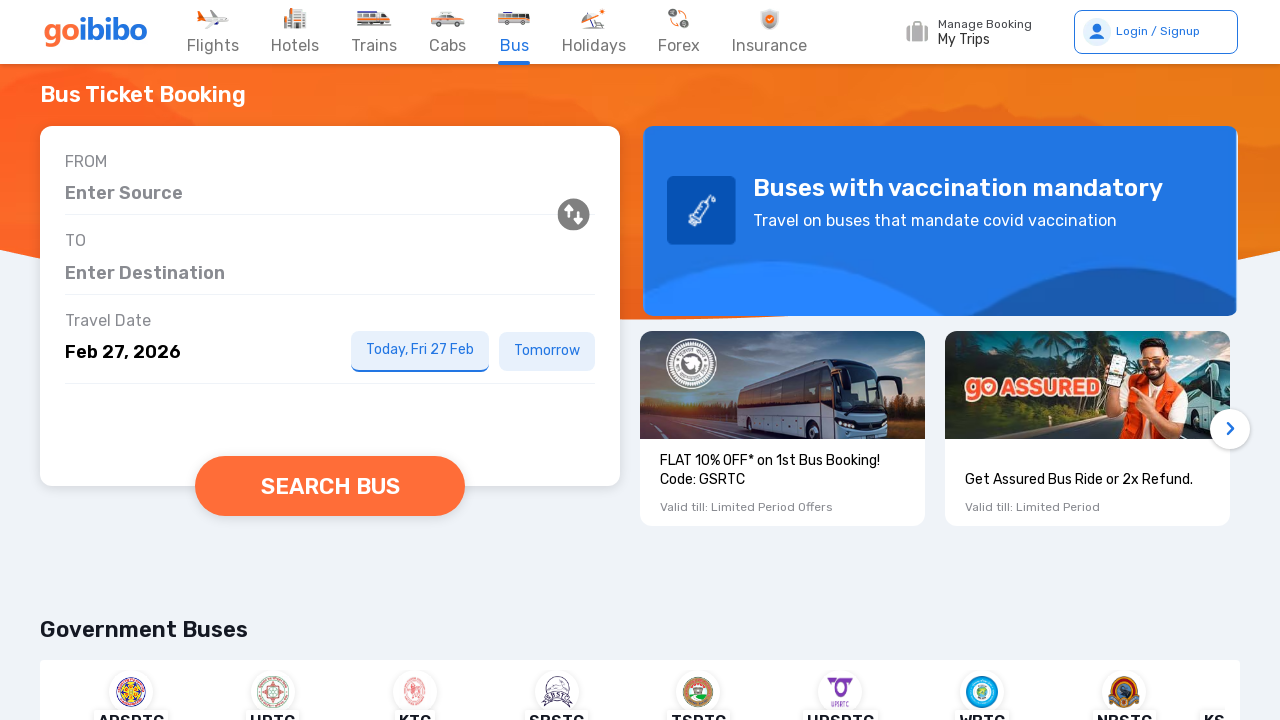

Clicked on date picker input to open calendar at (188, 352) on input[placeholder='Pick a date']
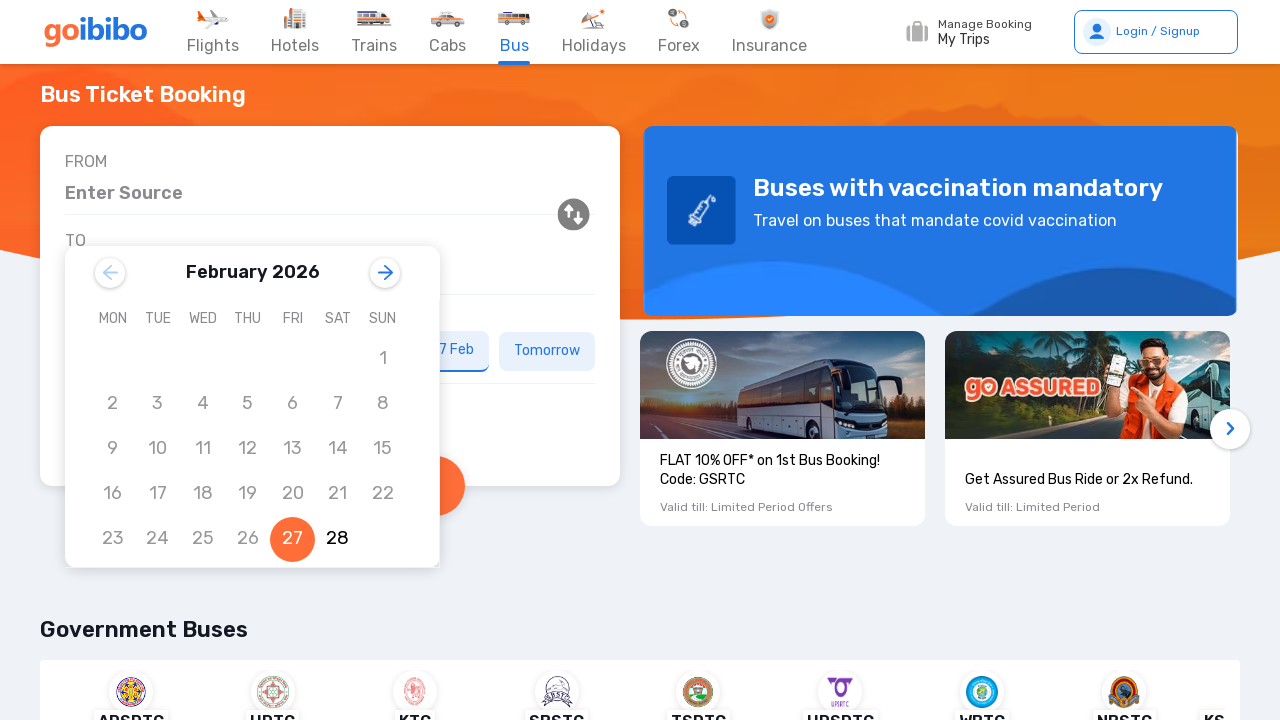

Calendar appeared with month/year selector
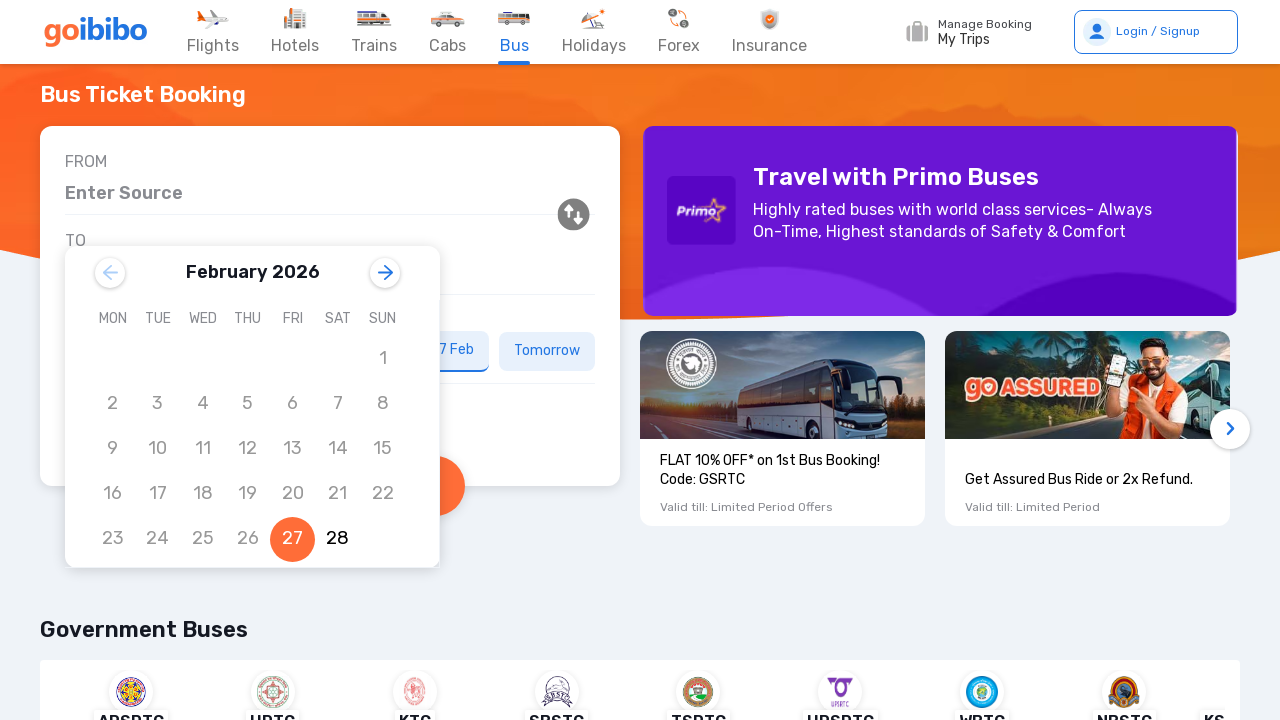

Retrieved displayed month/year text: February 2026
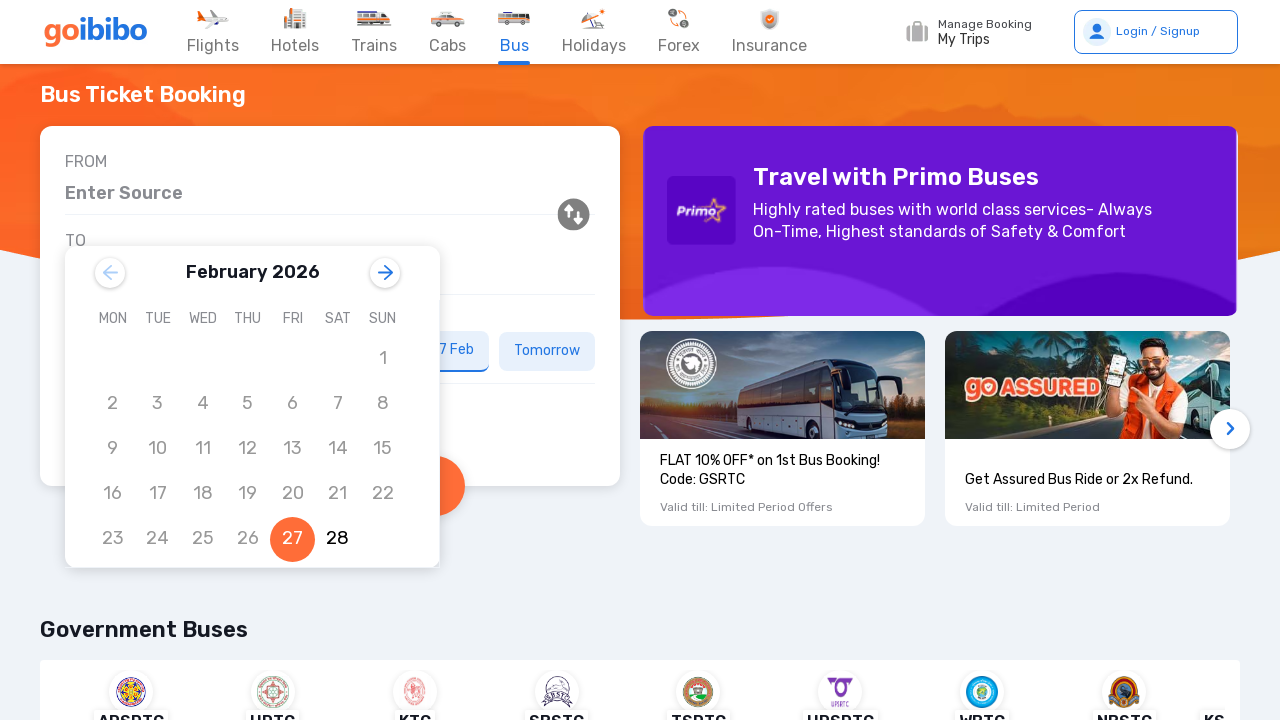

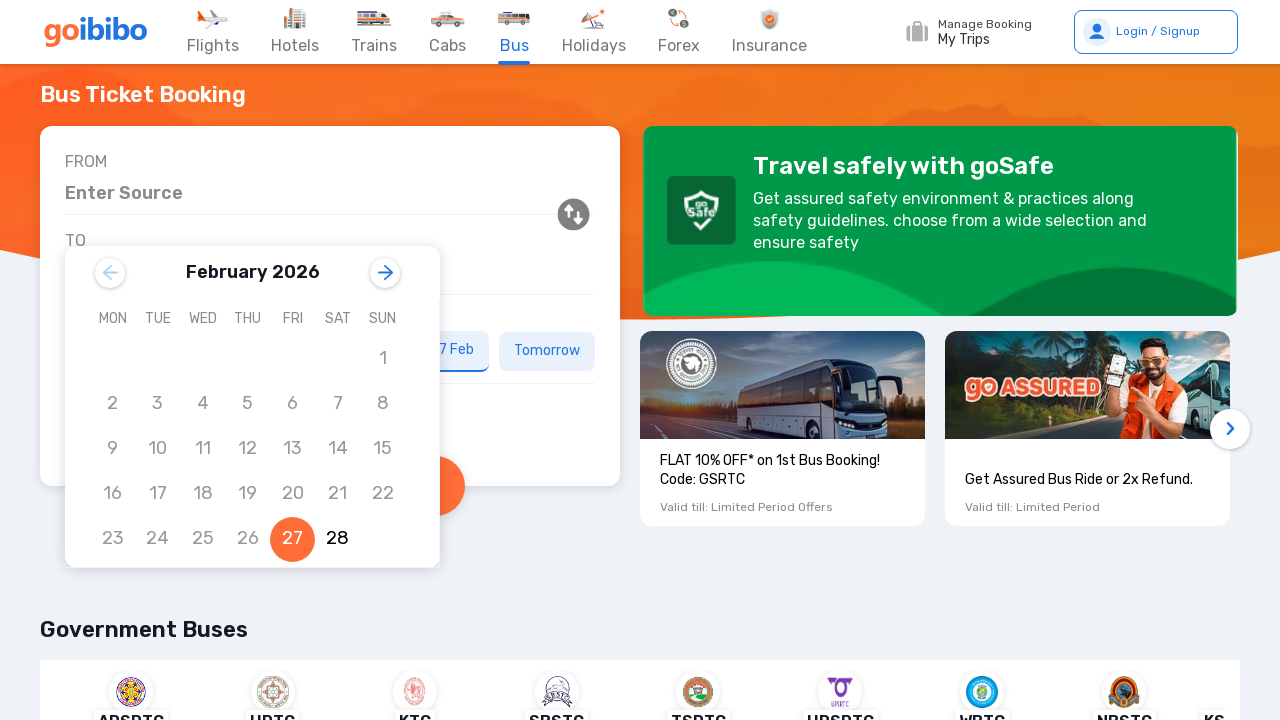